Verifies that the username text field exists on the VTiger CRM page and retrieves its value attribute to confirm the field is accessible.

Starting URL: https://demo.vtiger.com/vtigercrm/

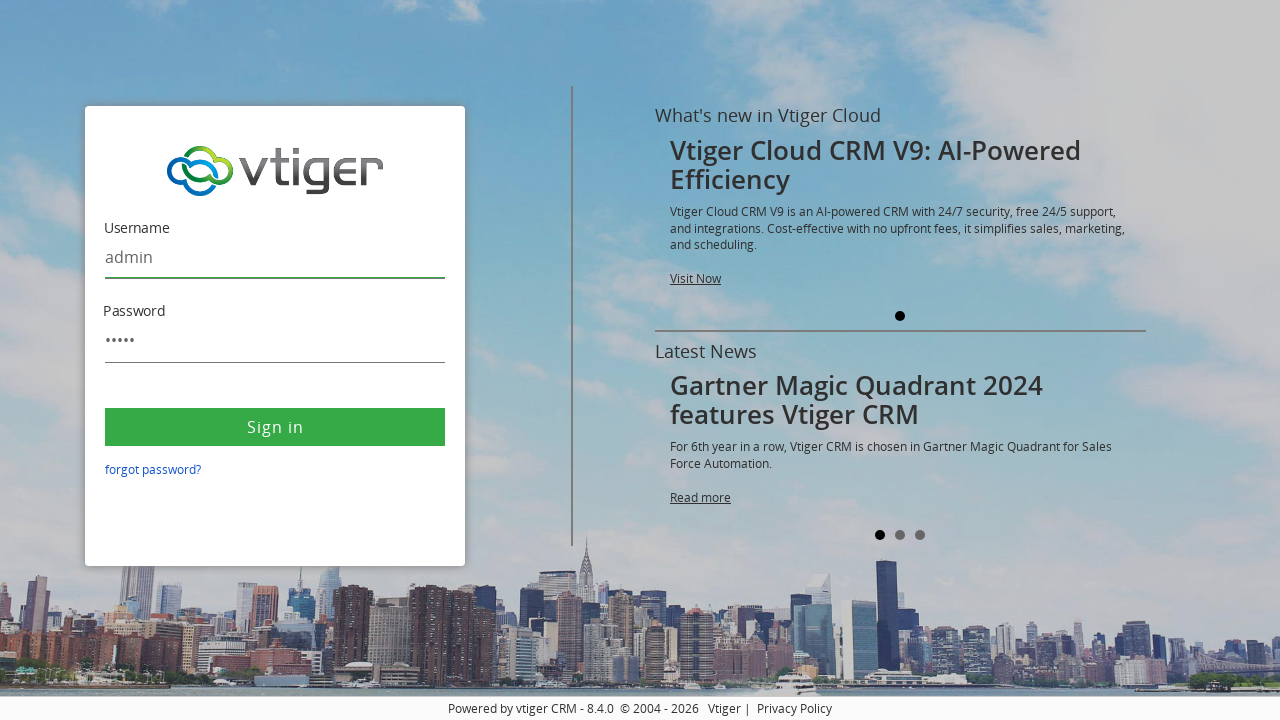

Located and waited for username field to be present
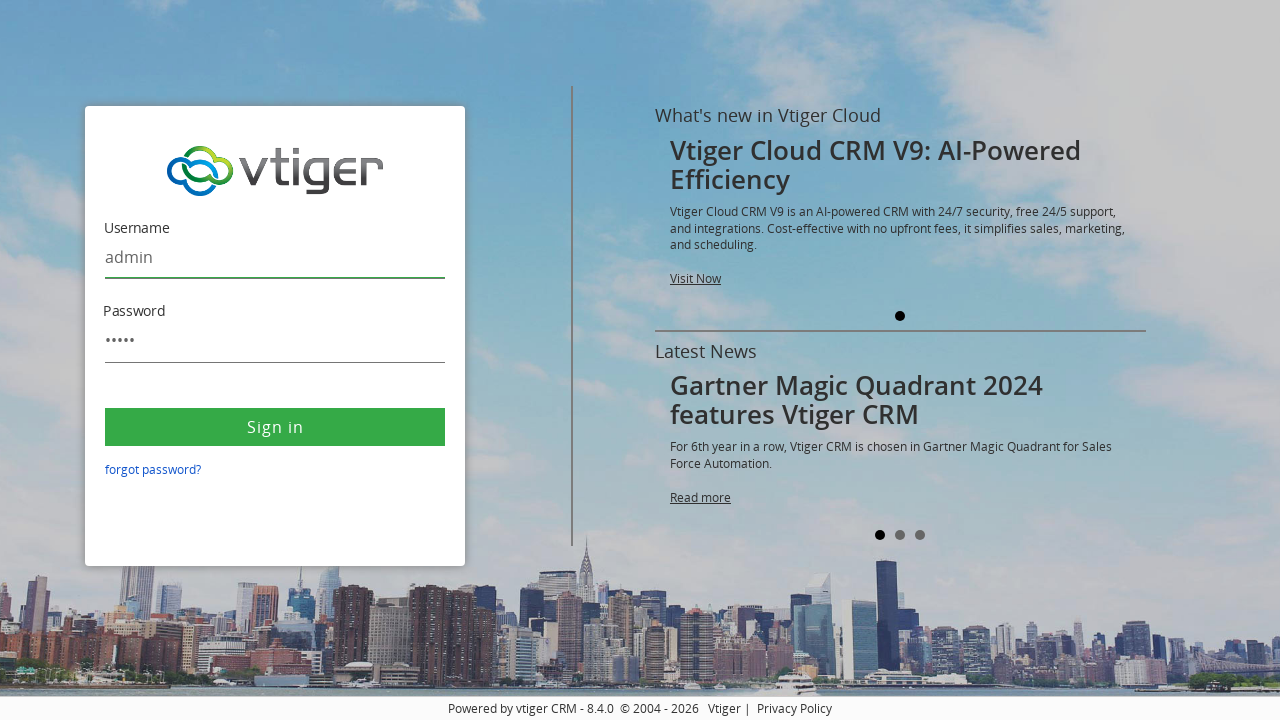

Retrieved value attribute from username field
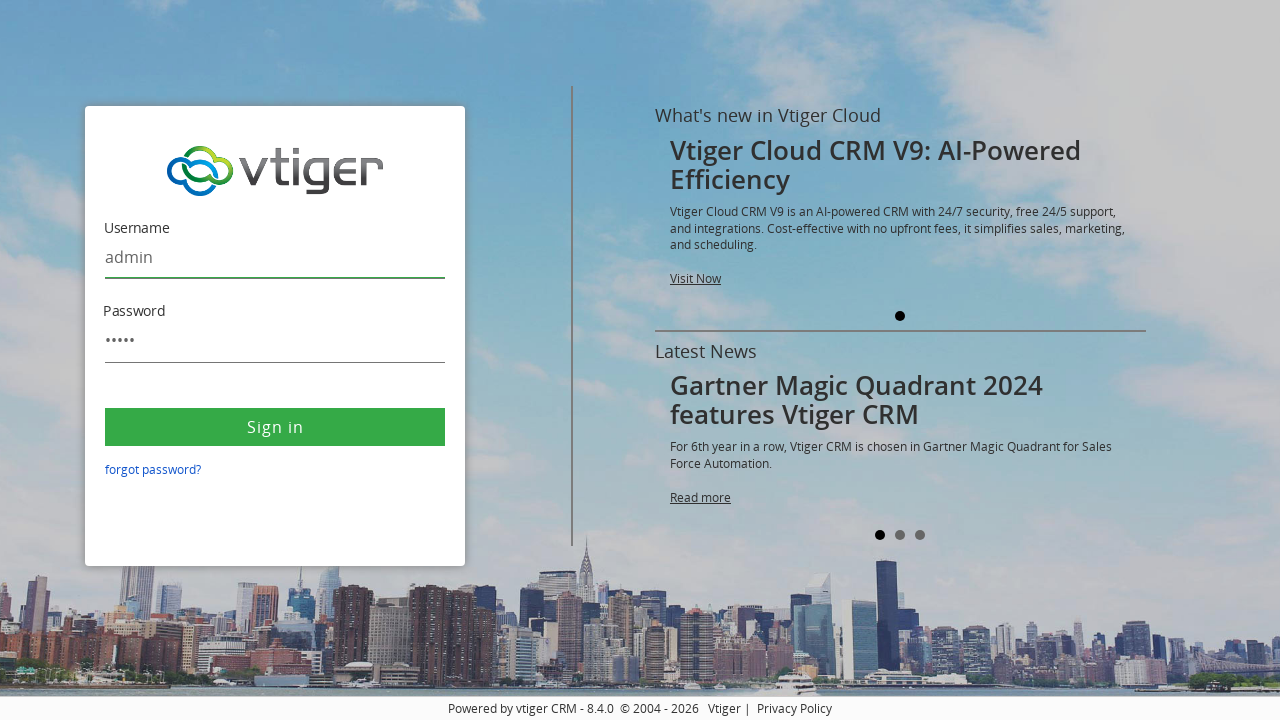

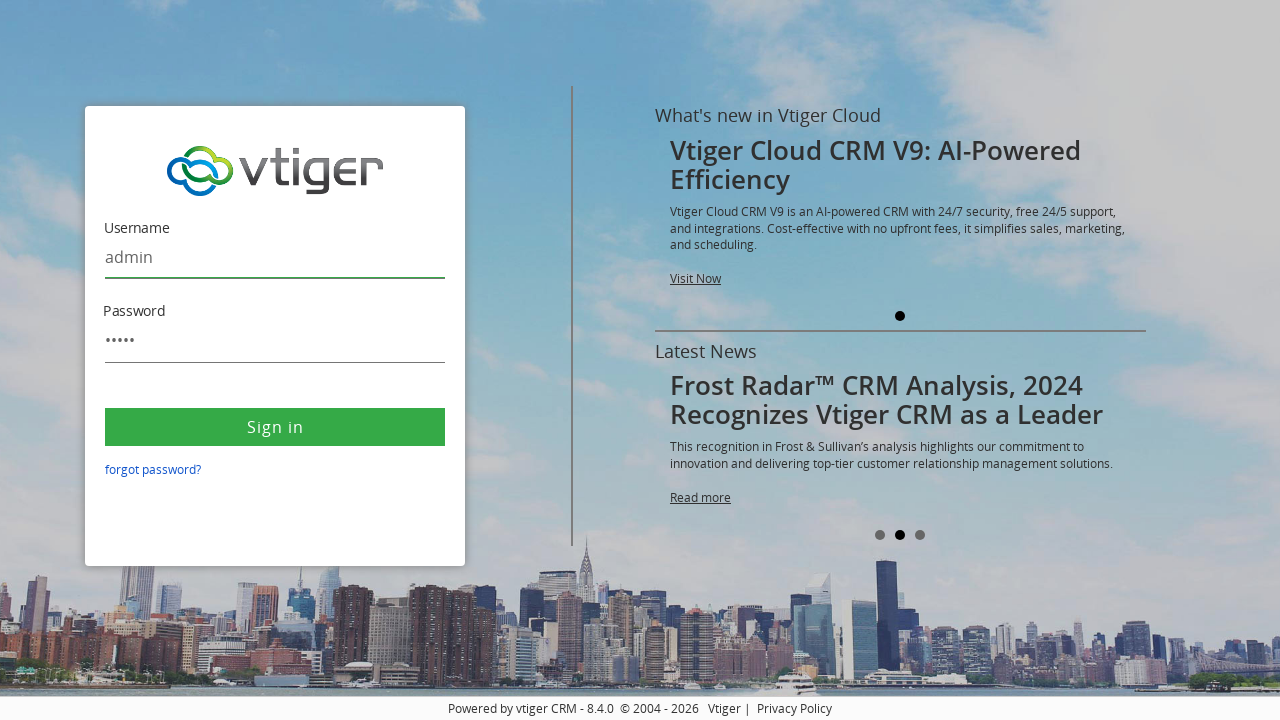